Tests dropdown functionality on a flight booking practice page by clicking on the origin station dropdown and selecting Chennai (MAA) as the departure city.

Starting URL: https://rahulshettyacademy.com/dropdownsPractise/

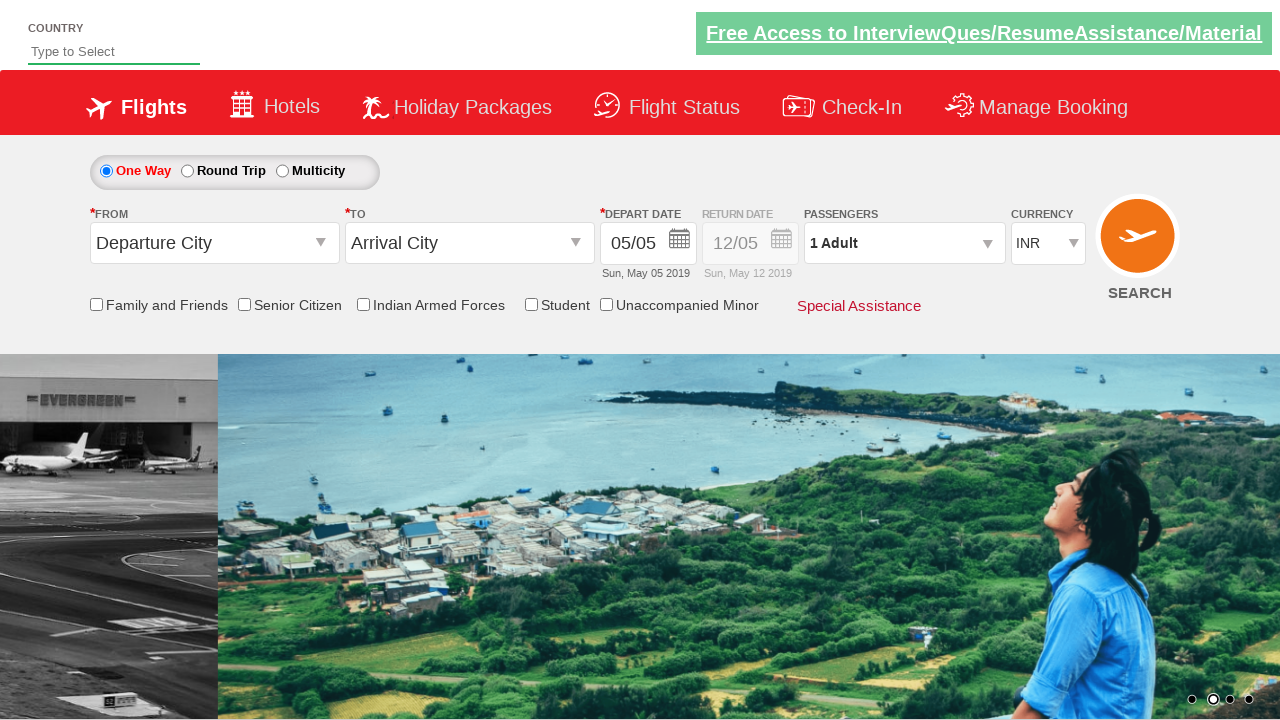

Clicked on the origin station dropdown to open it at (214, 243) on #ctl00_mainContent_ddl_originStation1_CTXT
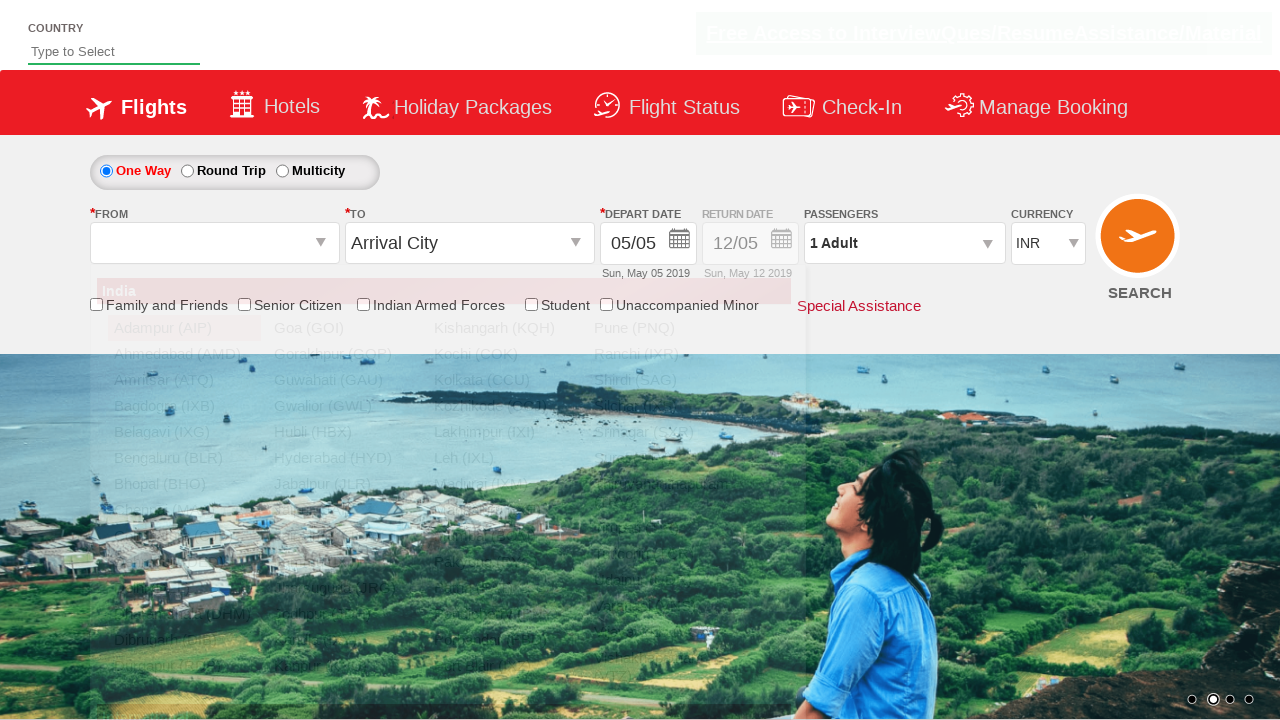

Selected Chennai (MAA) from the dropdown options at (184, 510) on xpath=//a[@value='MAA']
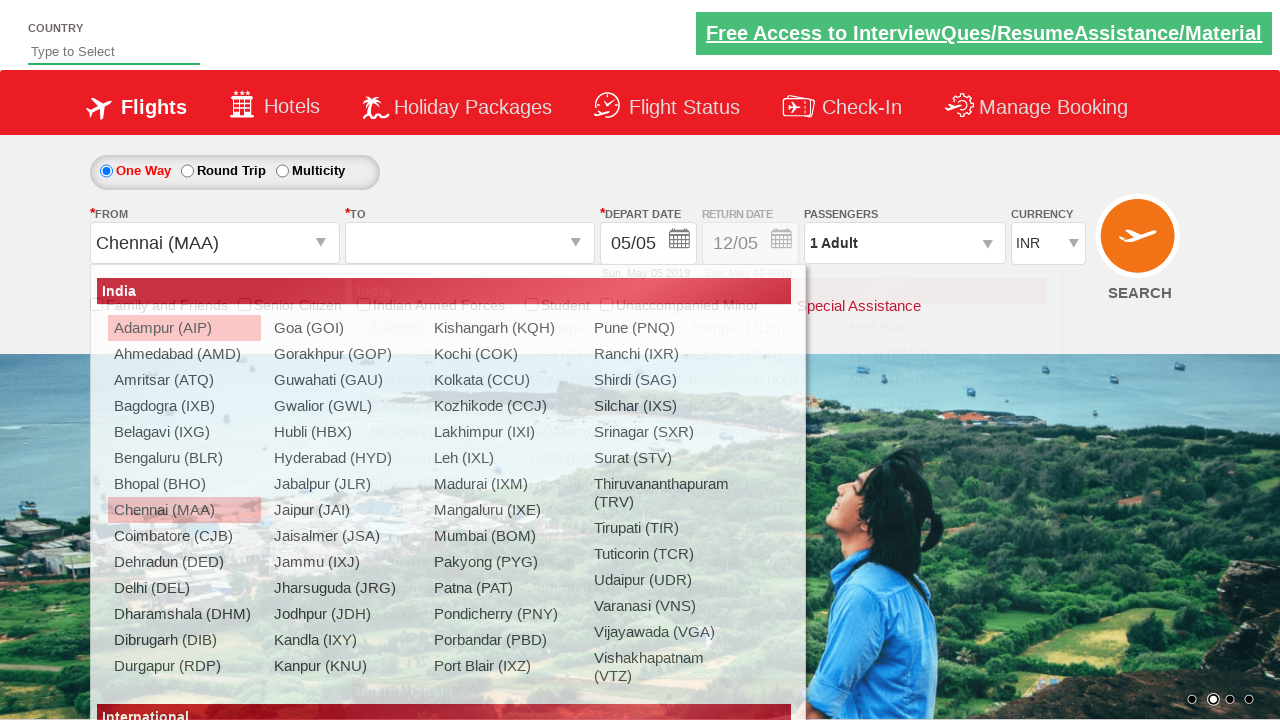

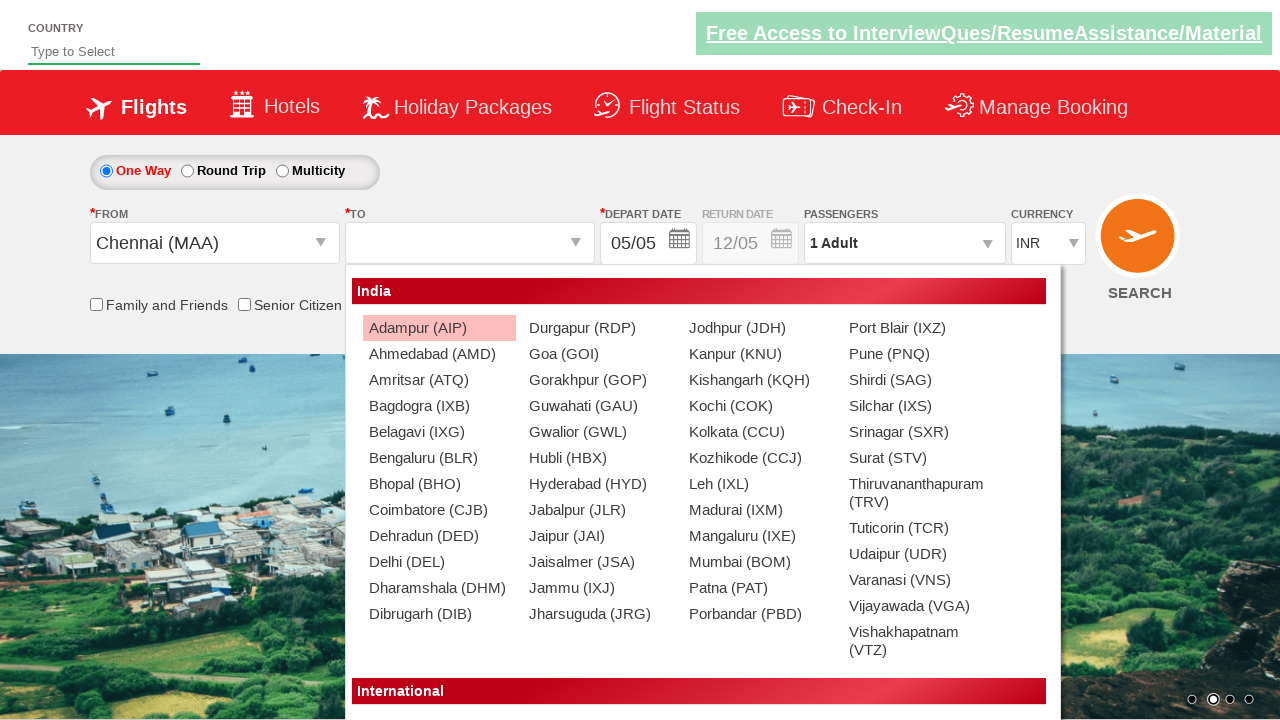